Tests the text box form on DemoQA by filling in user name, email, current address, and permanent address fields, then submitting and verifying the output displays the entered values.

Starting URL: https://demoqa.com/text-box

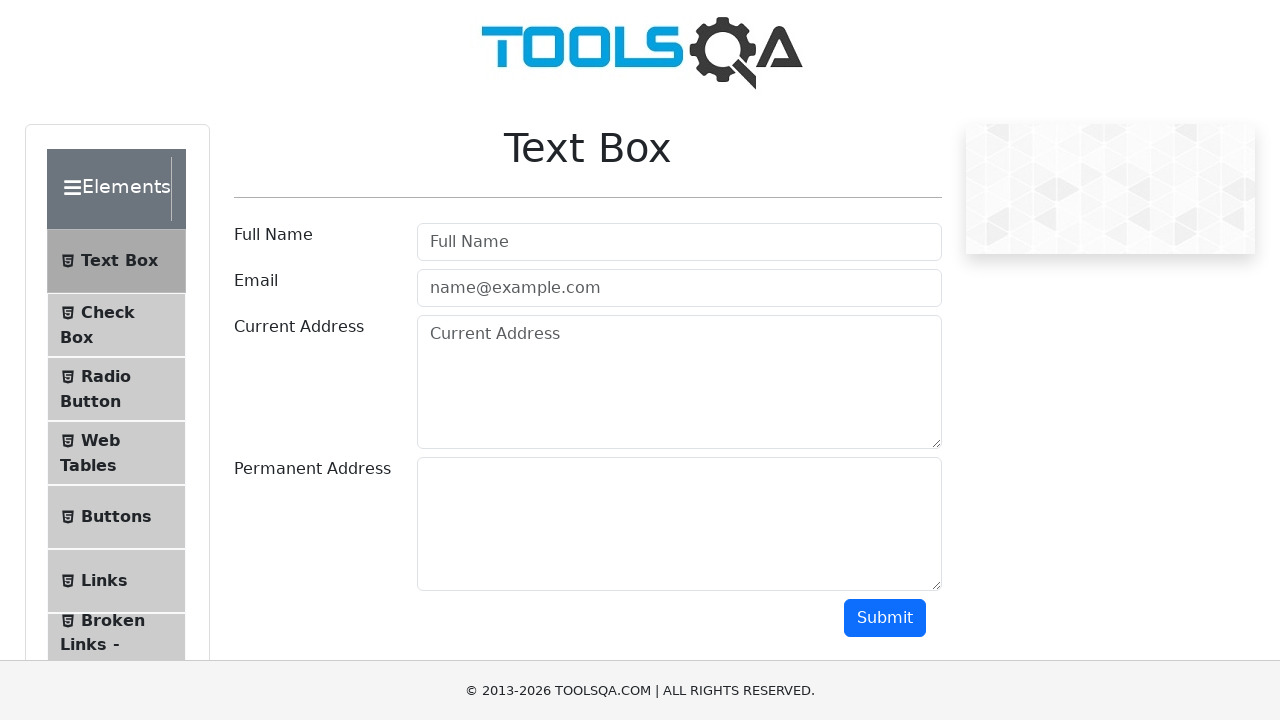

Filled username field with 'James Bond' on #userName
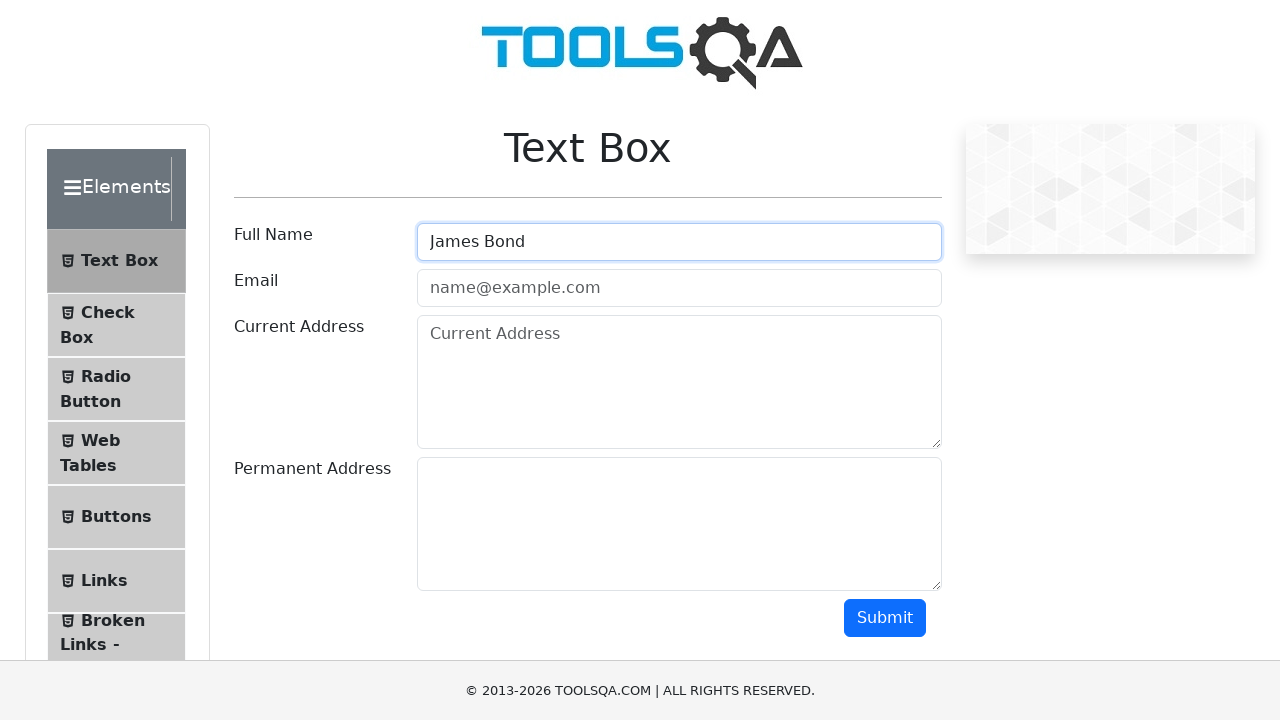

Filled email field with 'james.bond@gmail.com' on #userEmail
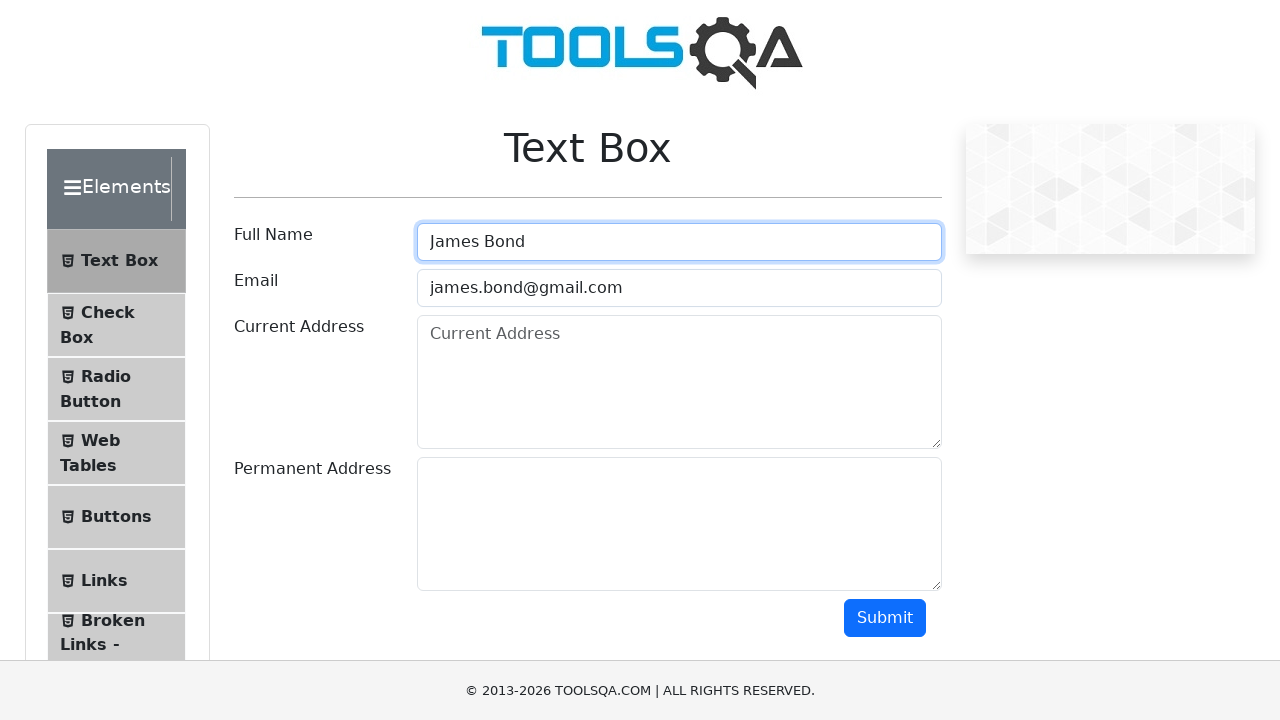

Filled current address field with 'Wall Street 221' on #currentAddress
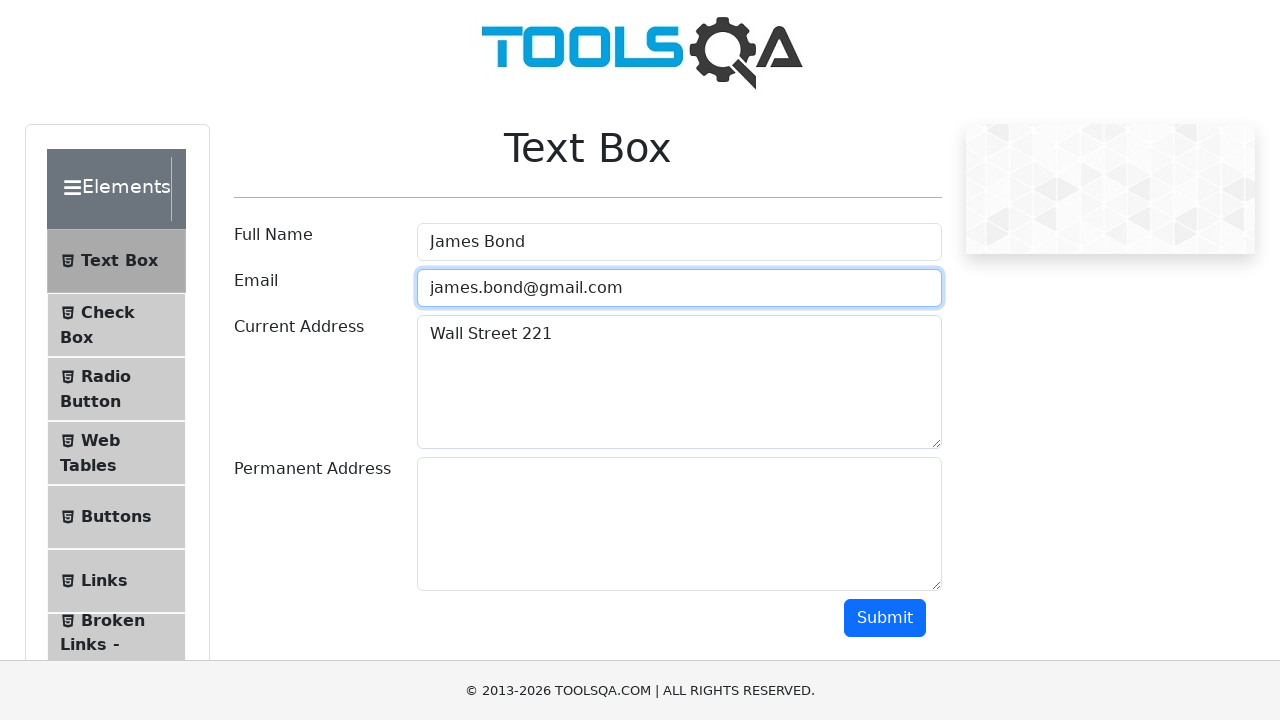

Filled permanent address field with 'Trump Tower' on #permanentAddress
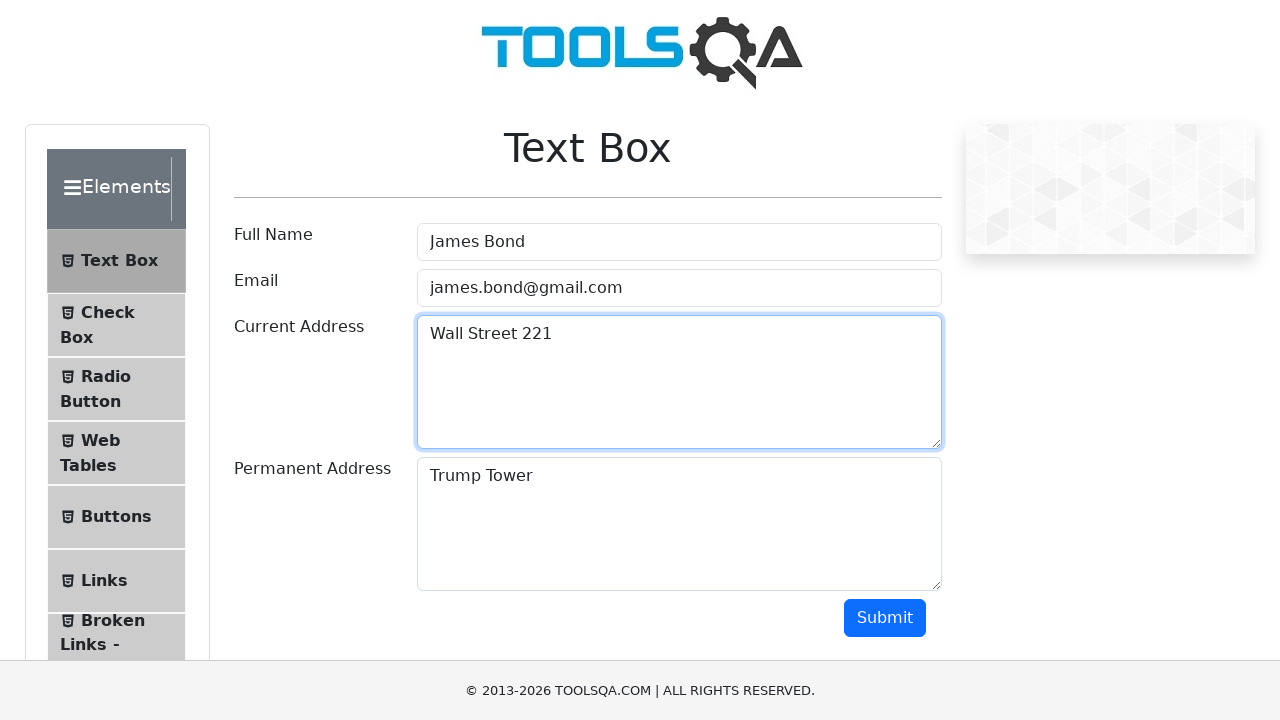

Clicked submit button at (885, 618) on #submit
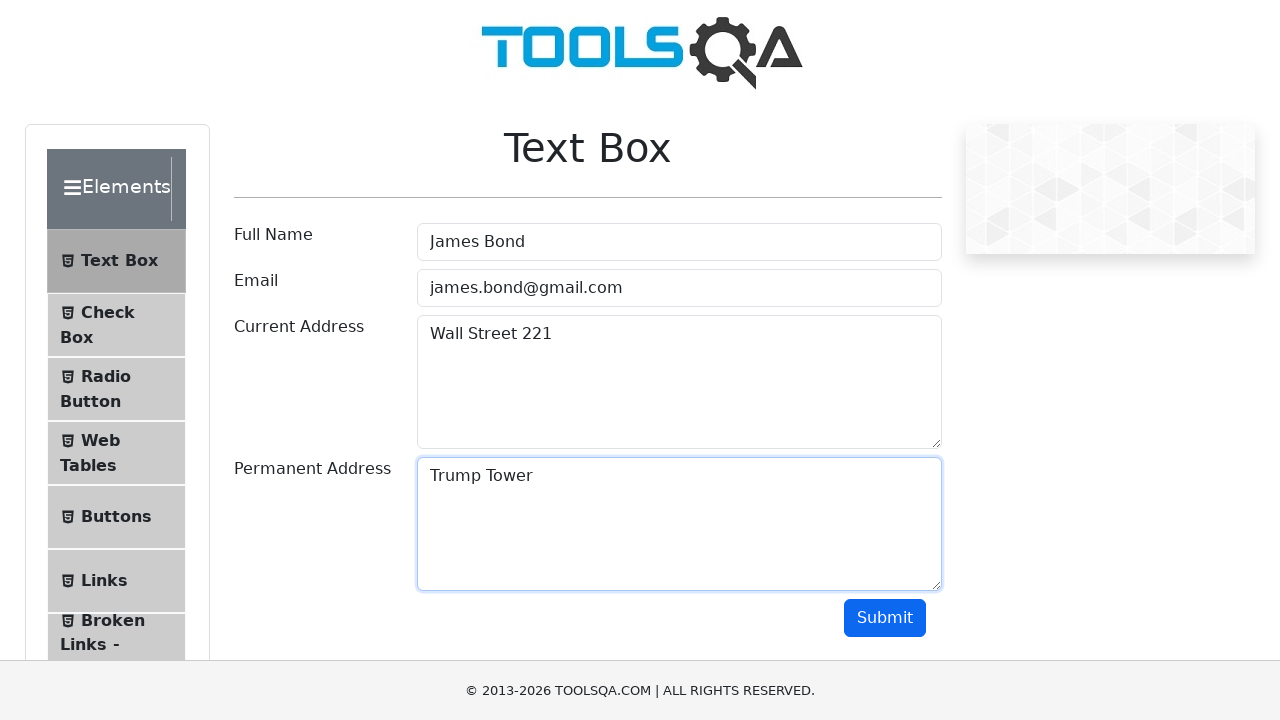

Waited for email field to appear in results
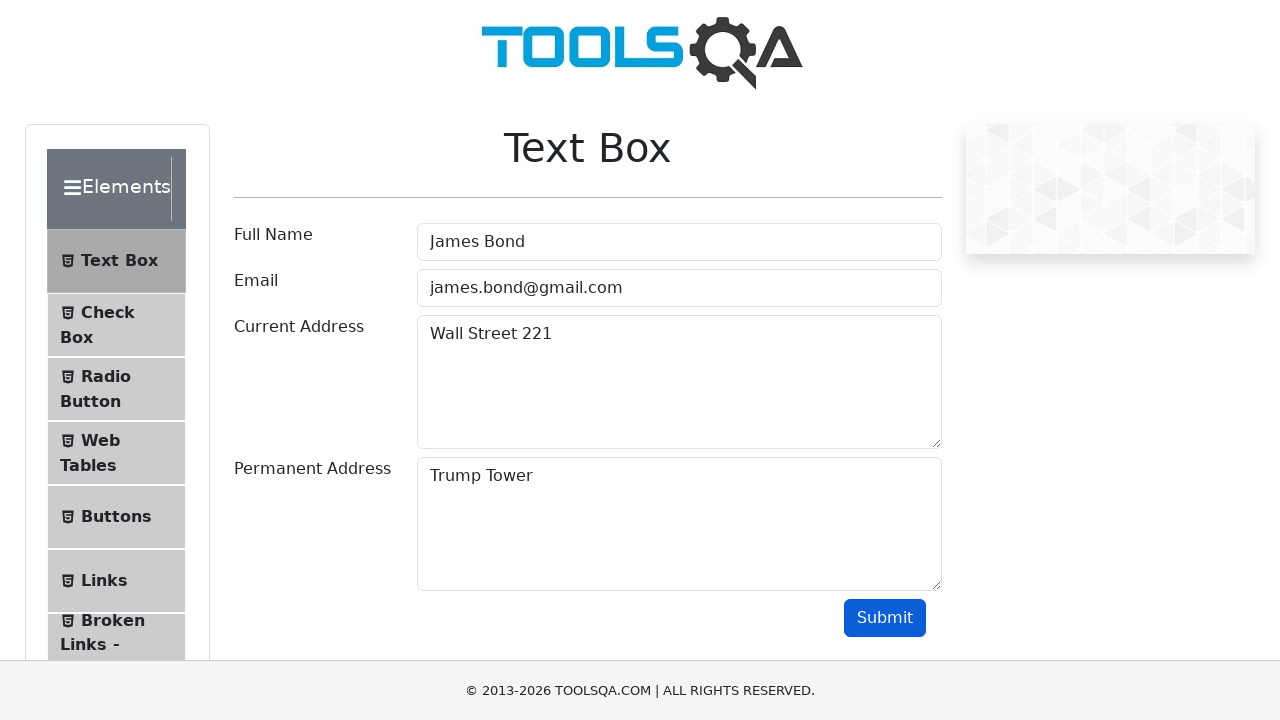

Verified email address displayed correctly in results
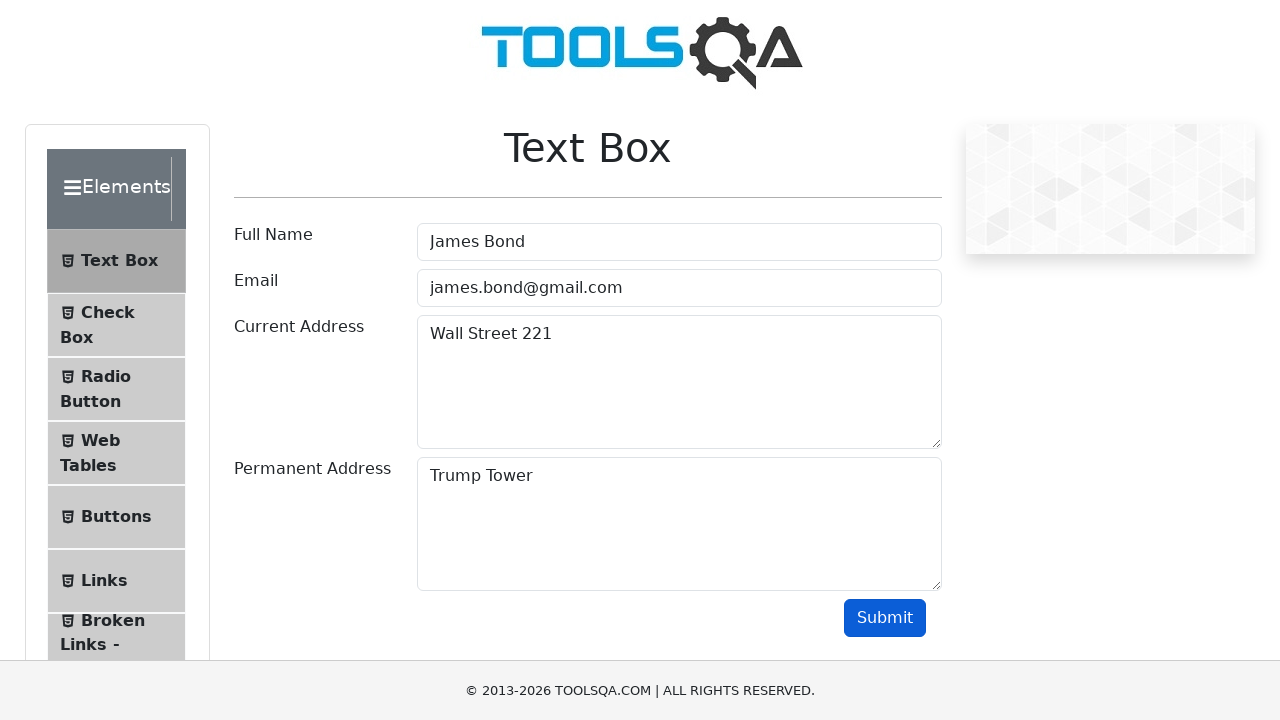

Verified username displayed correctly in results
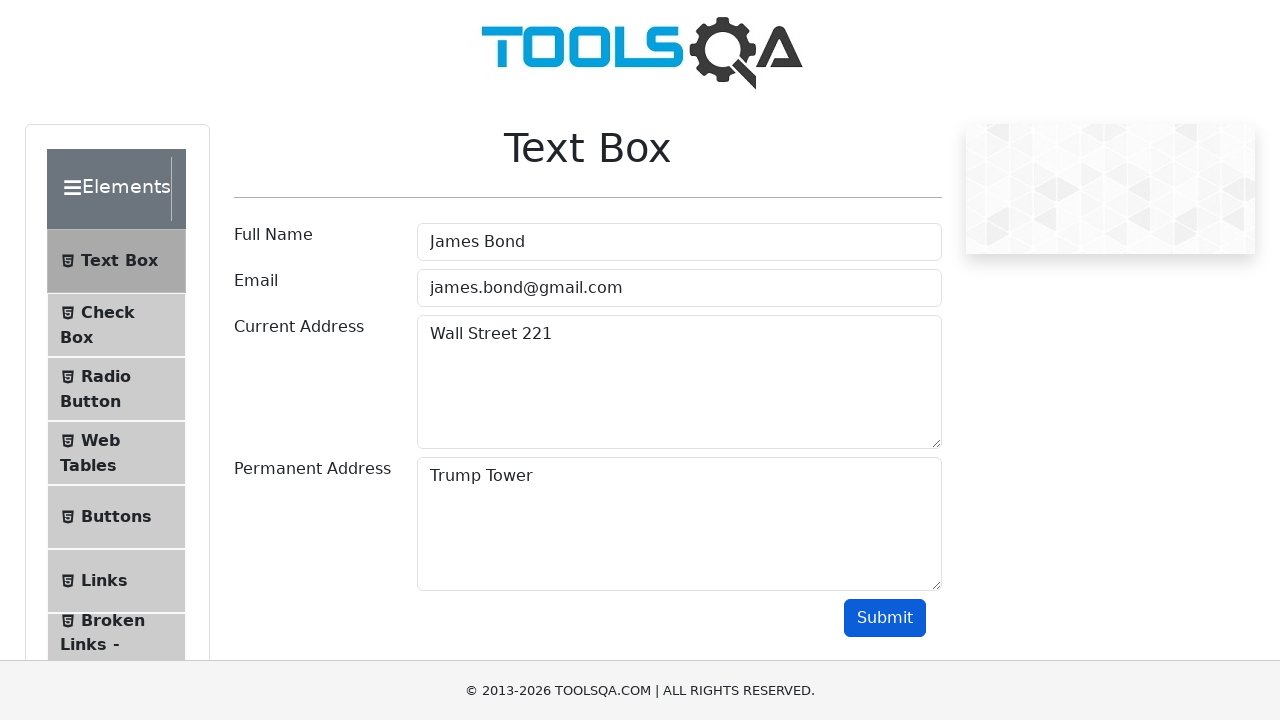

Verified current address displayed correctly in results
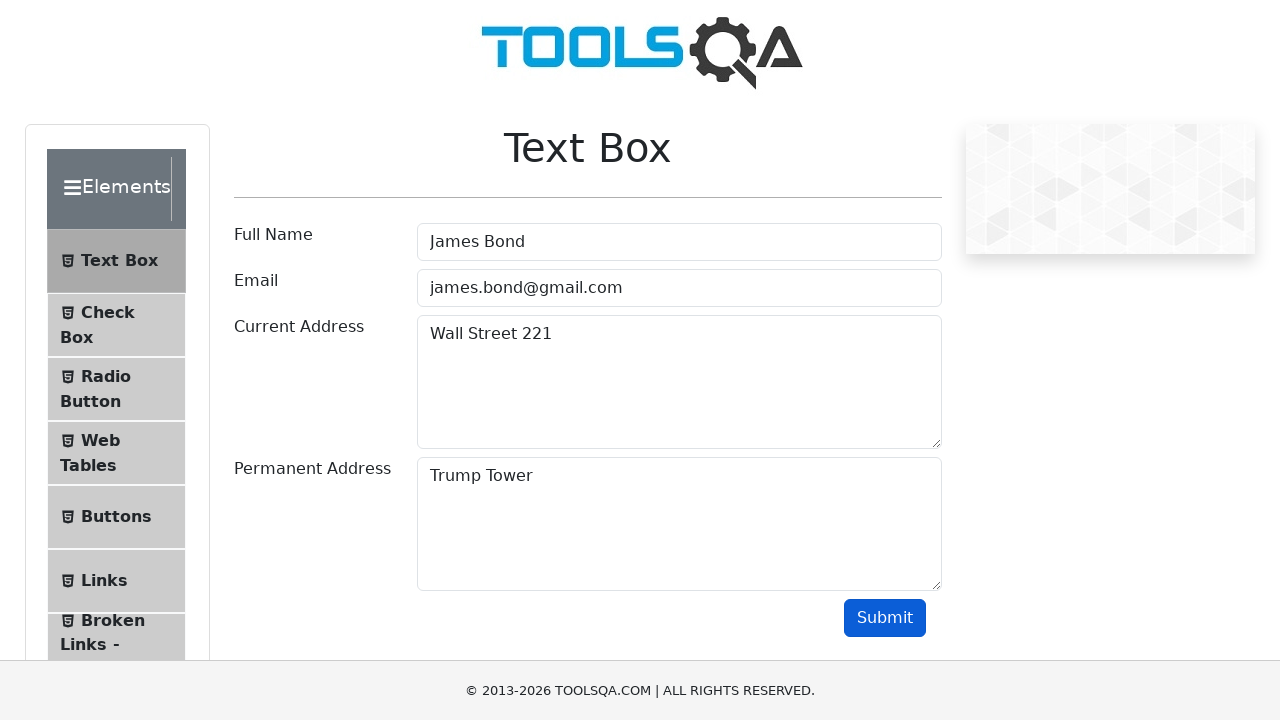

Verified permanent address displayed correctly in results
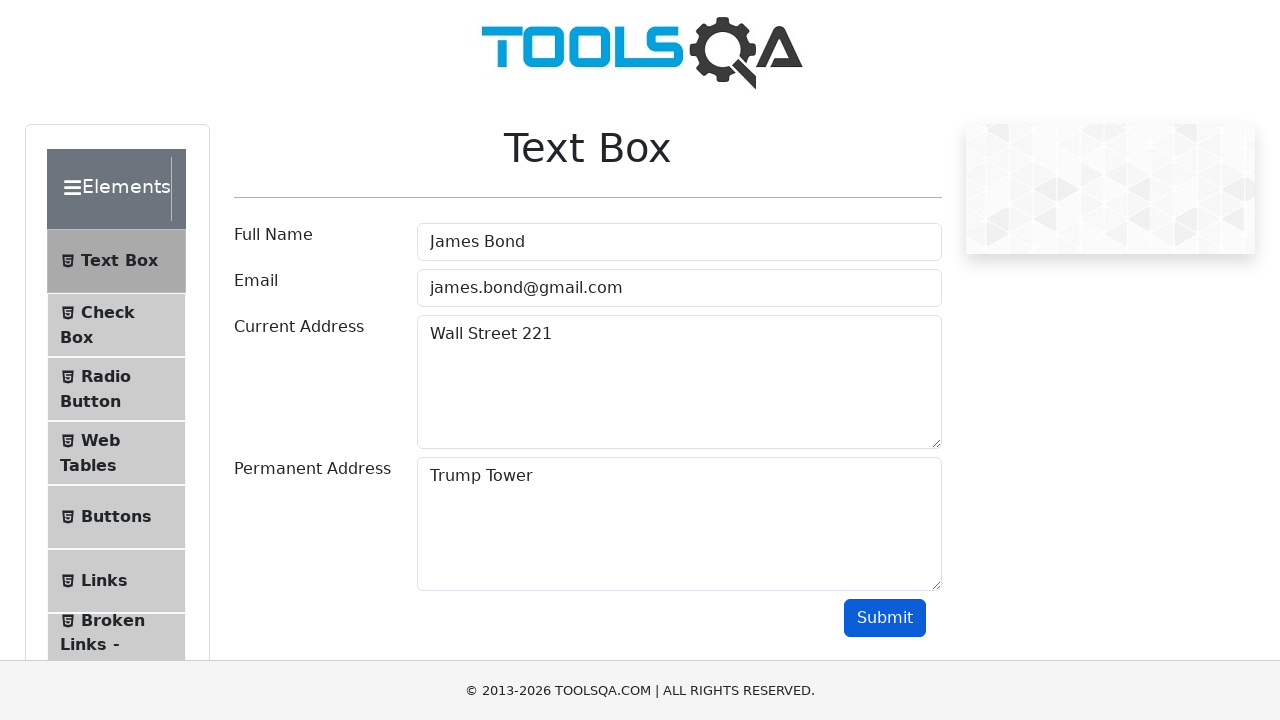

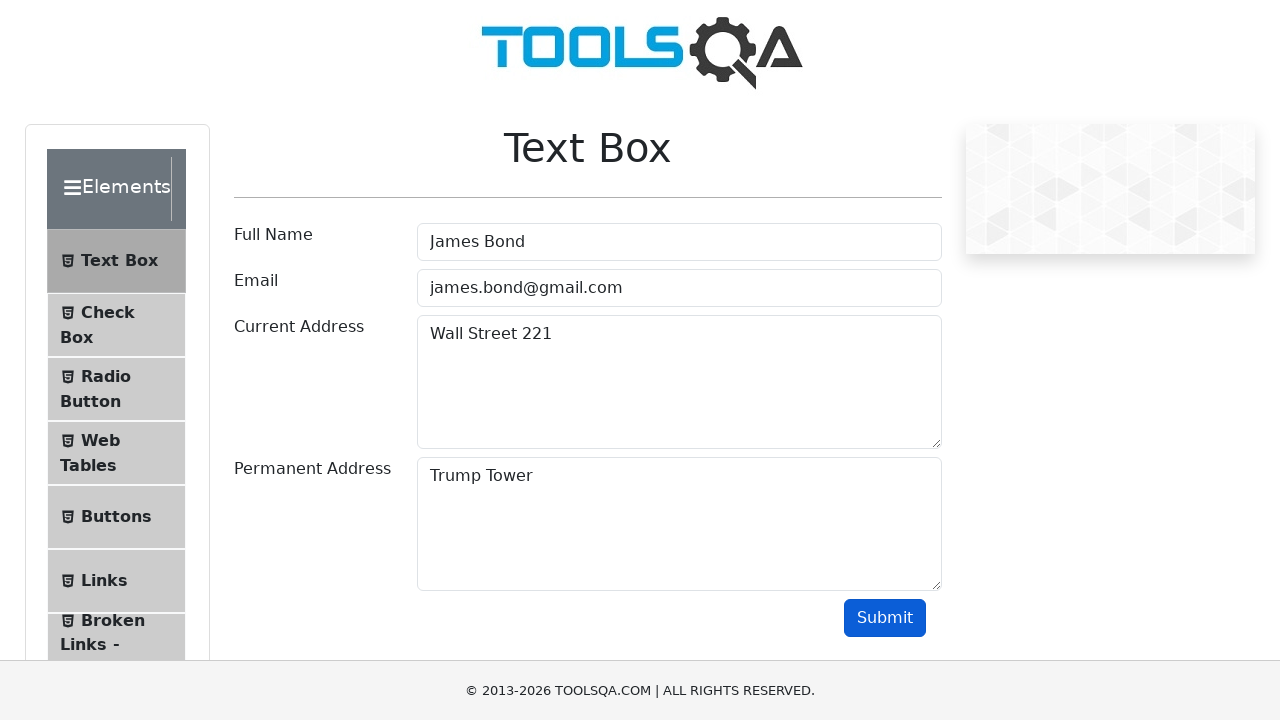